Tests the Data Structures dropdown menu functionality by clicking it to reveal menu options

Starting URL: https://dsportalapp.herokuapp.com/

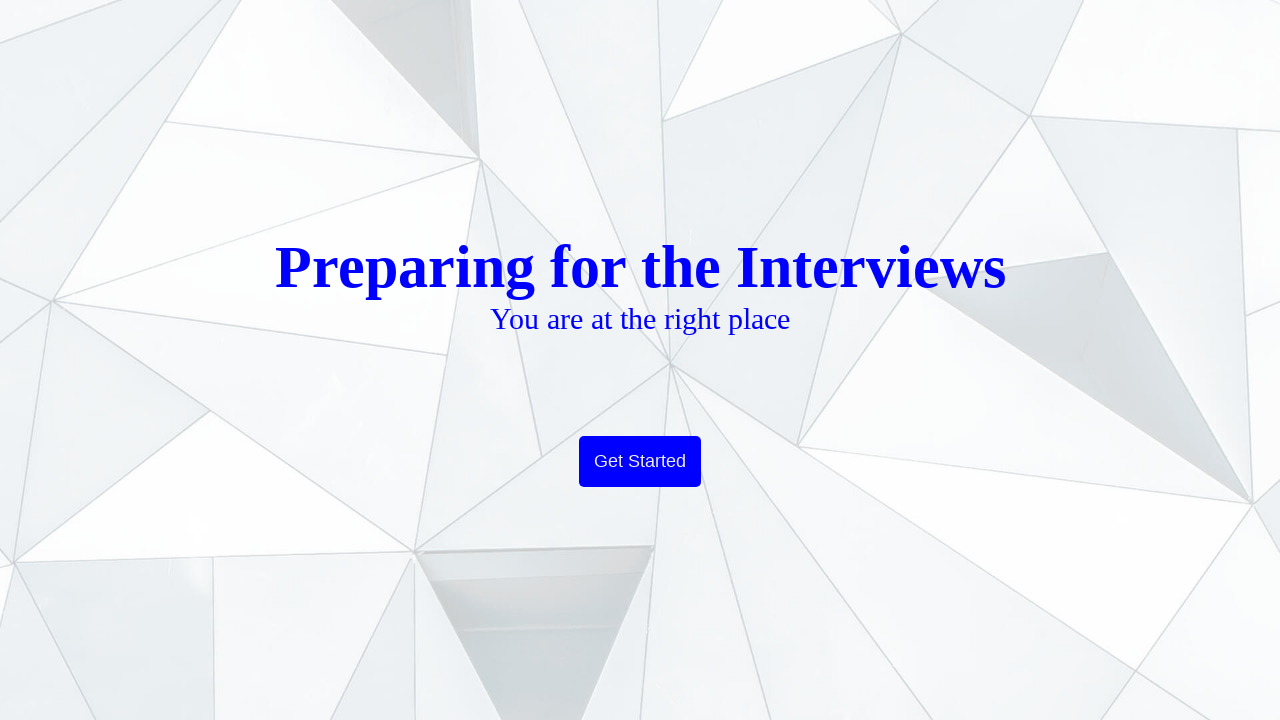

Clicked Get Started button to enter home page at (640, 462) on xpath=//button[text()='Get Started']
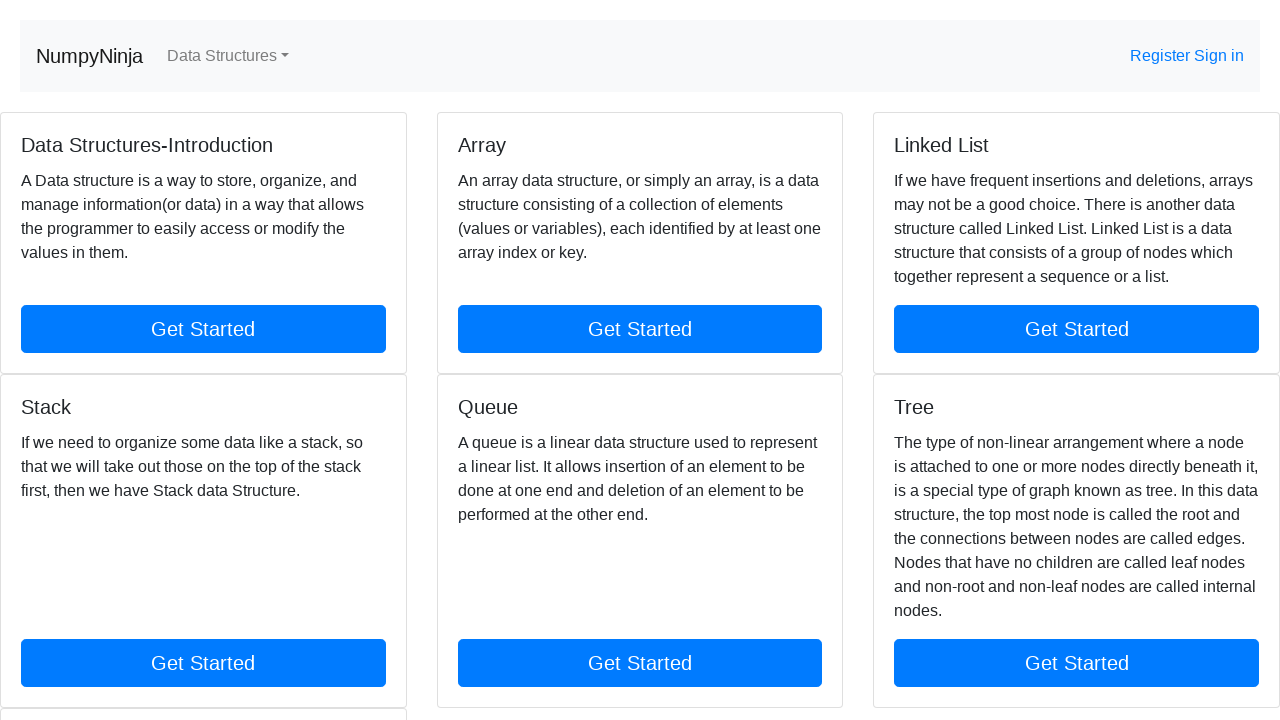

Clicked Data Structures dropdown menu at (228, 56) on xpath=//a[text()='Data Structures']
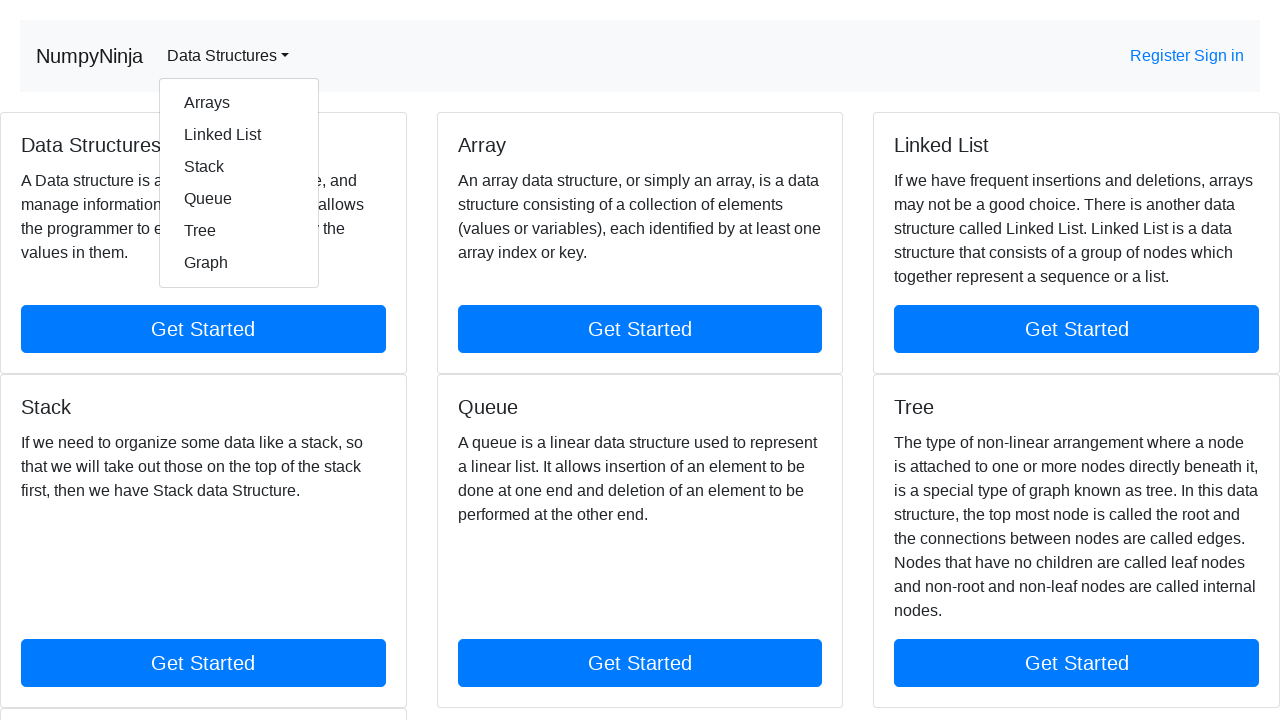

Dropdown menu appeared and revealed menu options
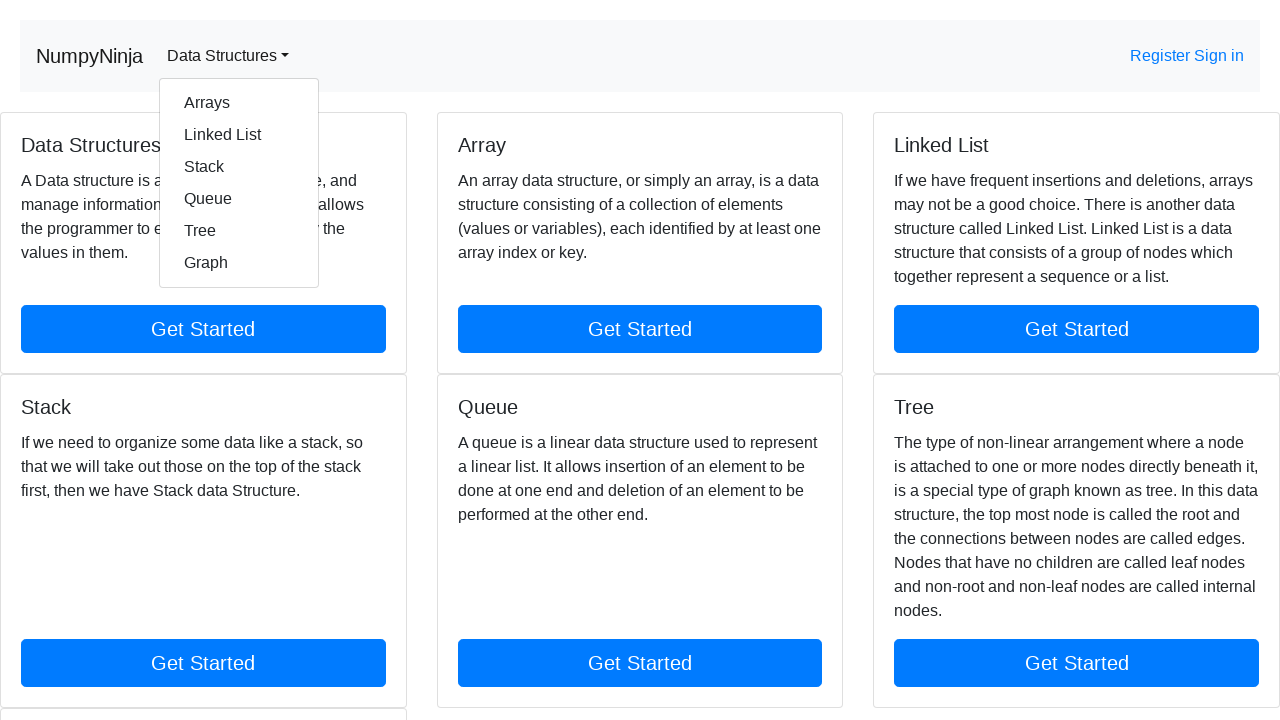

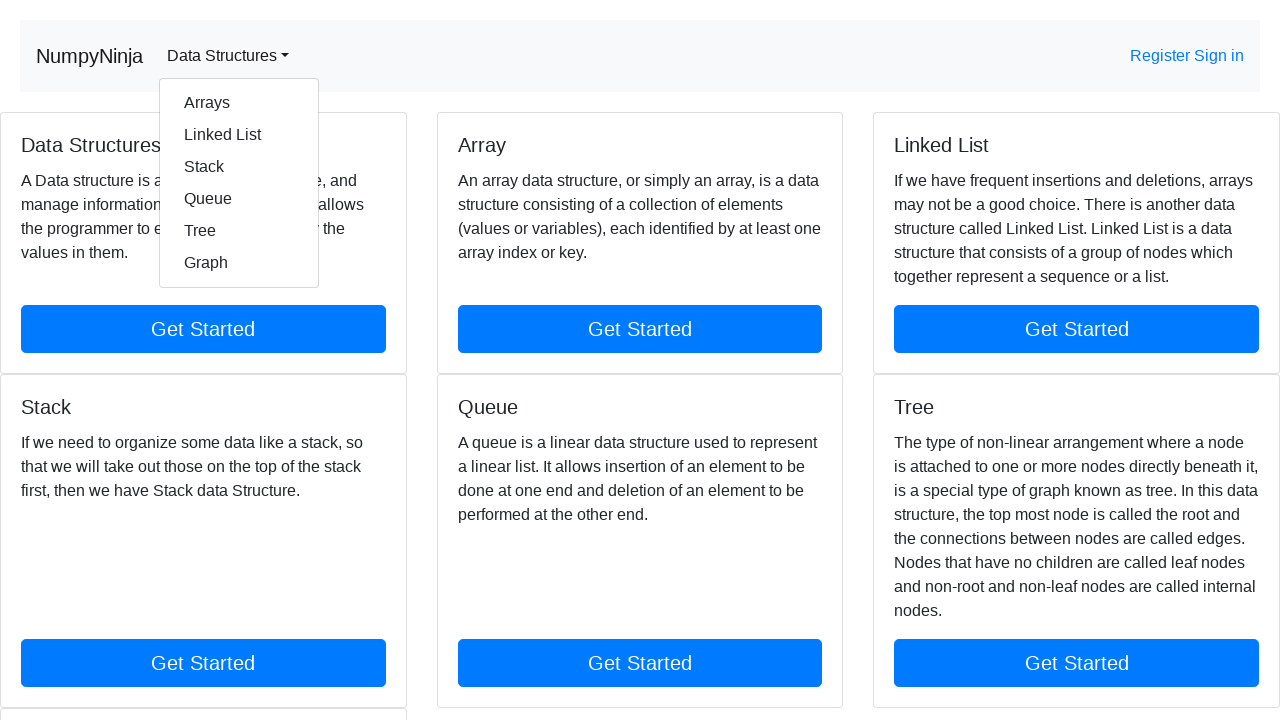